Tests triangle validation for invalid triangle dimensions (7, 2, 3) and verifies error message

Starting URL: https://testpages.eviltester.com/styled/apps/triangle/triangle001.html

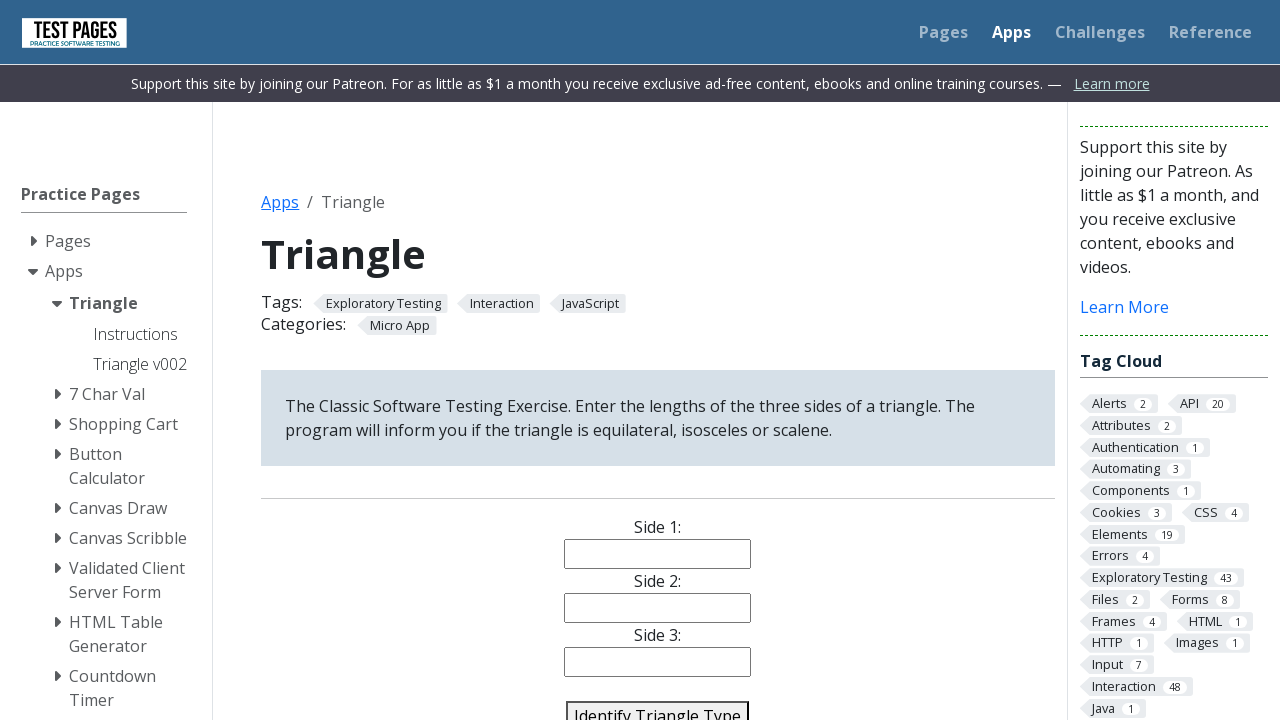

Filled side1 field with '7' on #side1
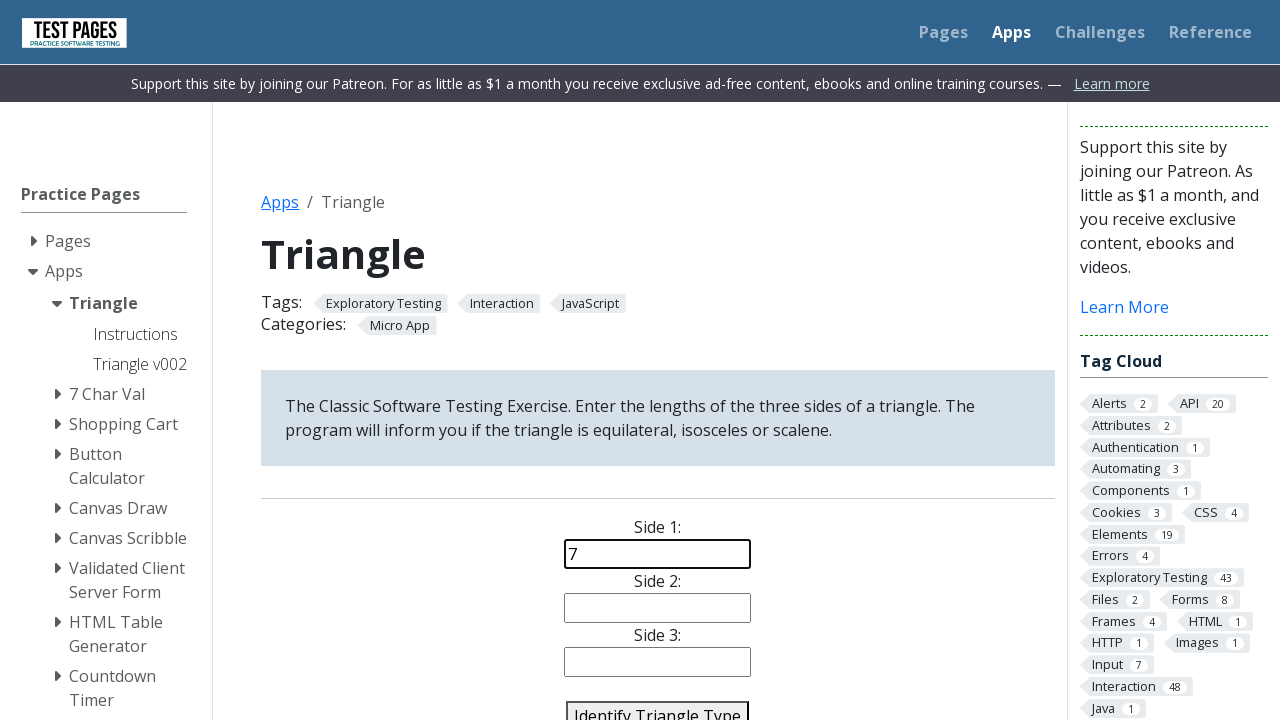

Filled side2 field with '2' on #side2
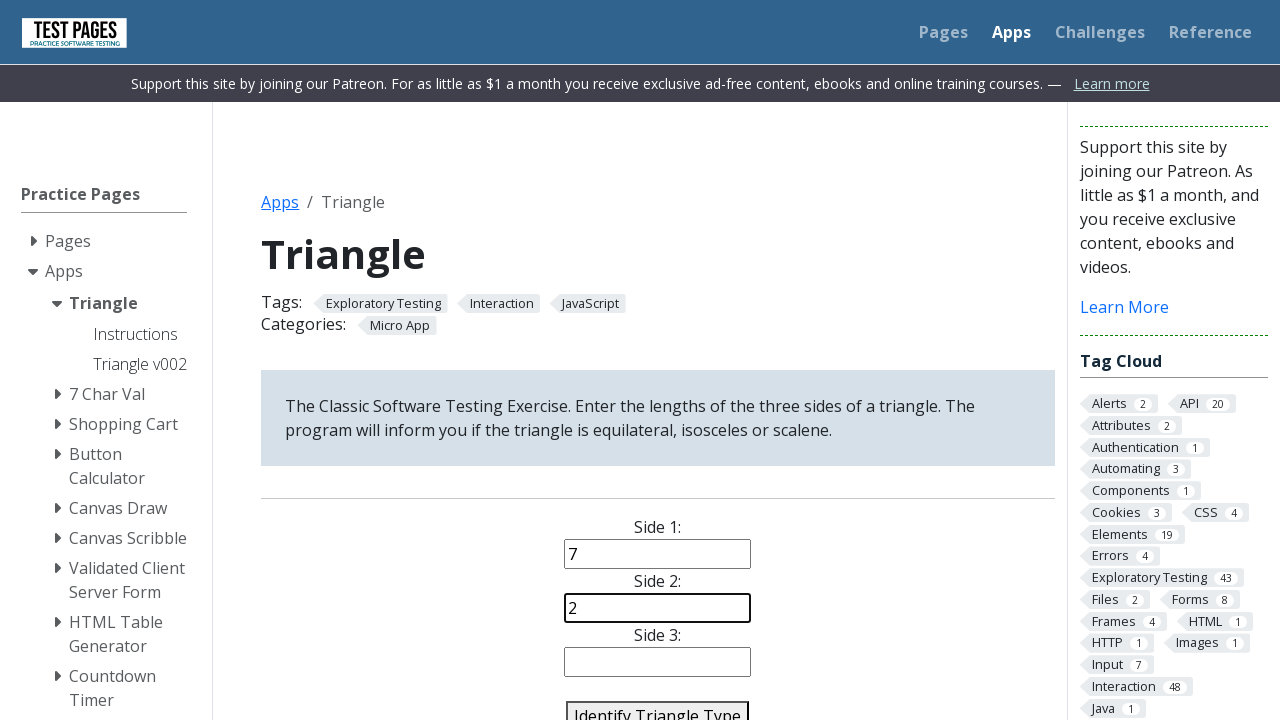

Filled side3 field with '3' on #side3
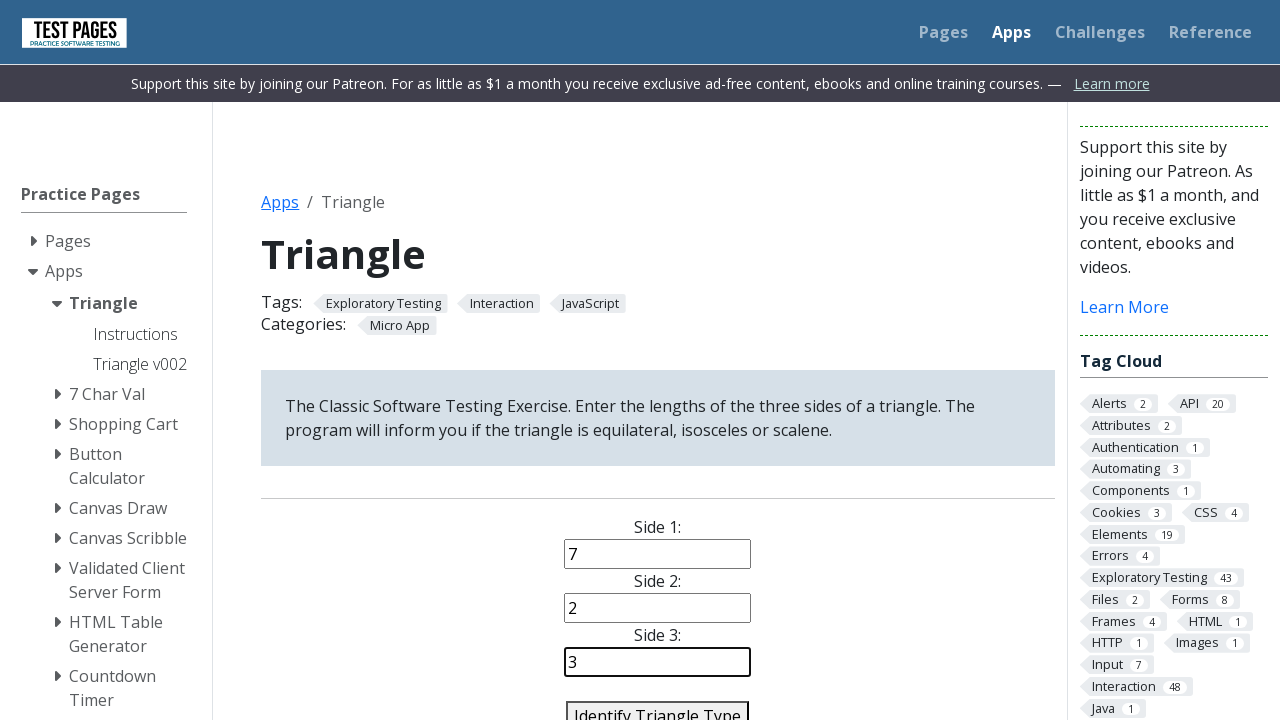

Clicked identify triangle button to validate invalid triangle (7, 2, 3) at (658, 705) on #identify-triangle-action
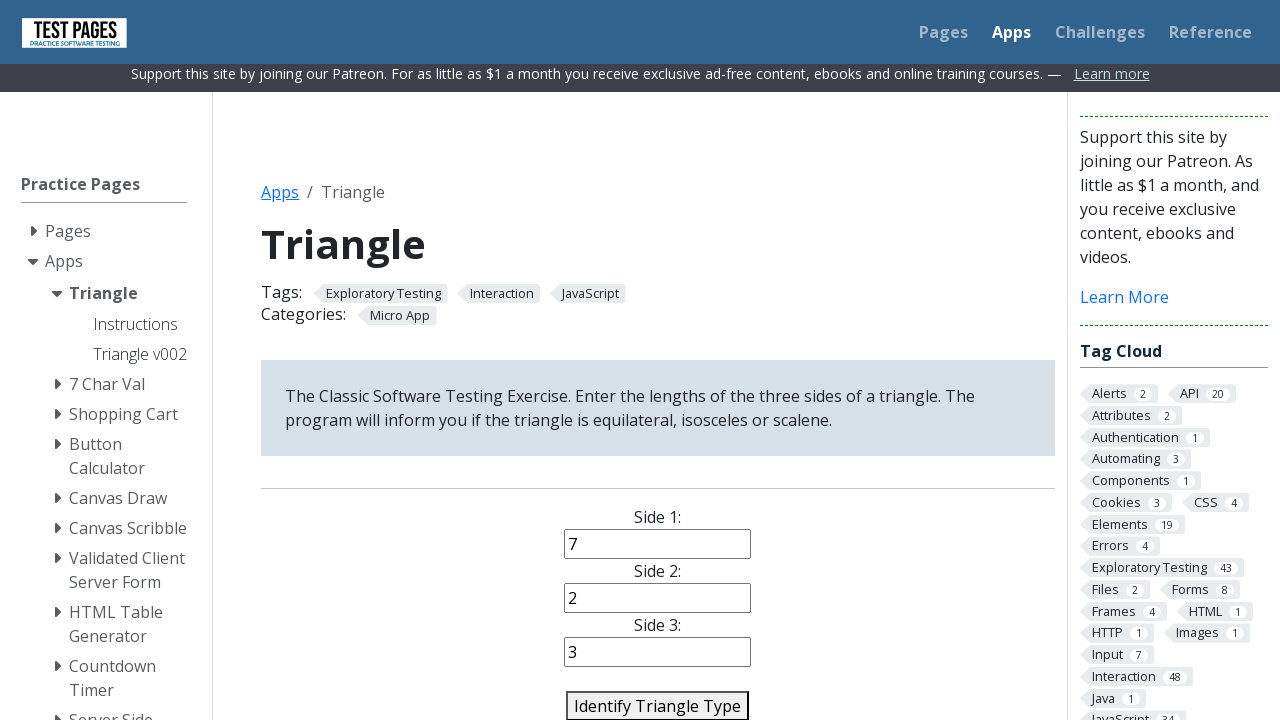

Error message appeared in triangle-type field
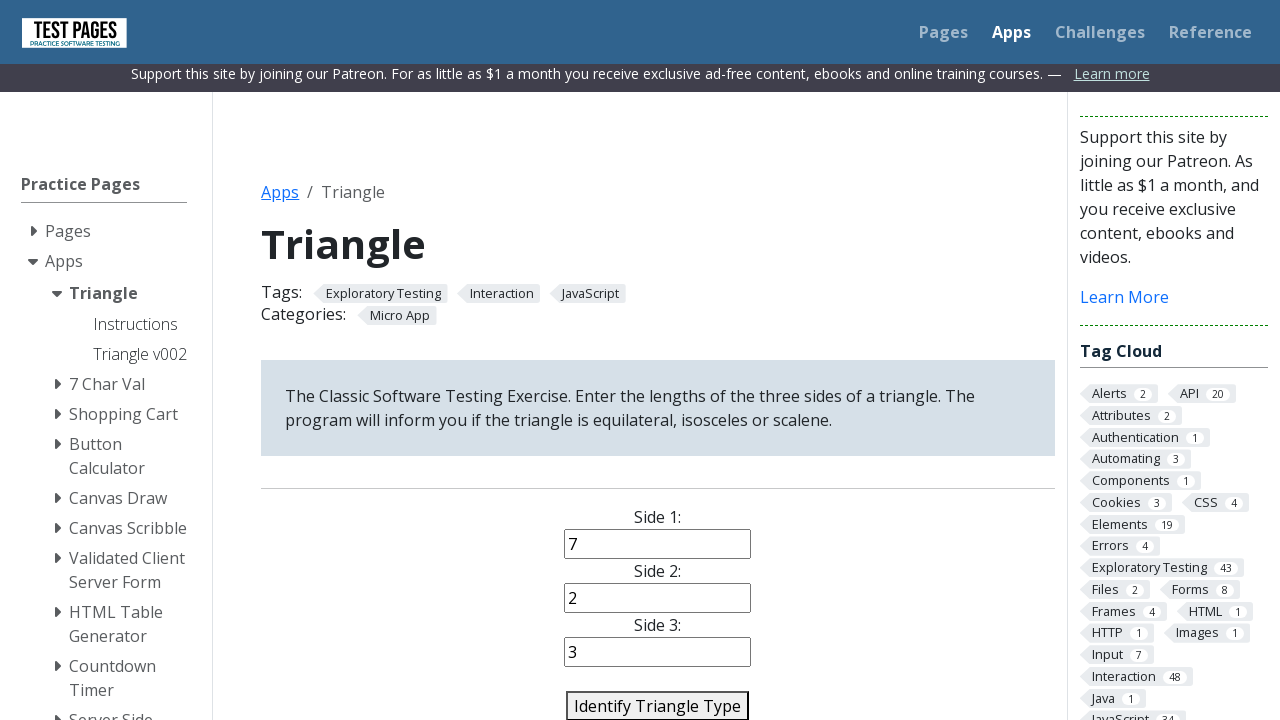

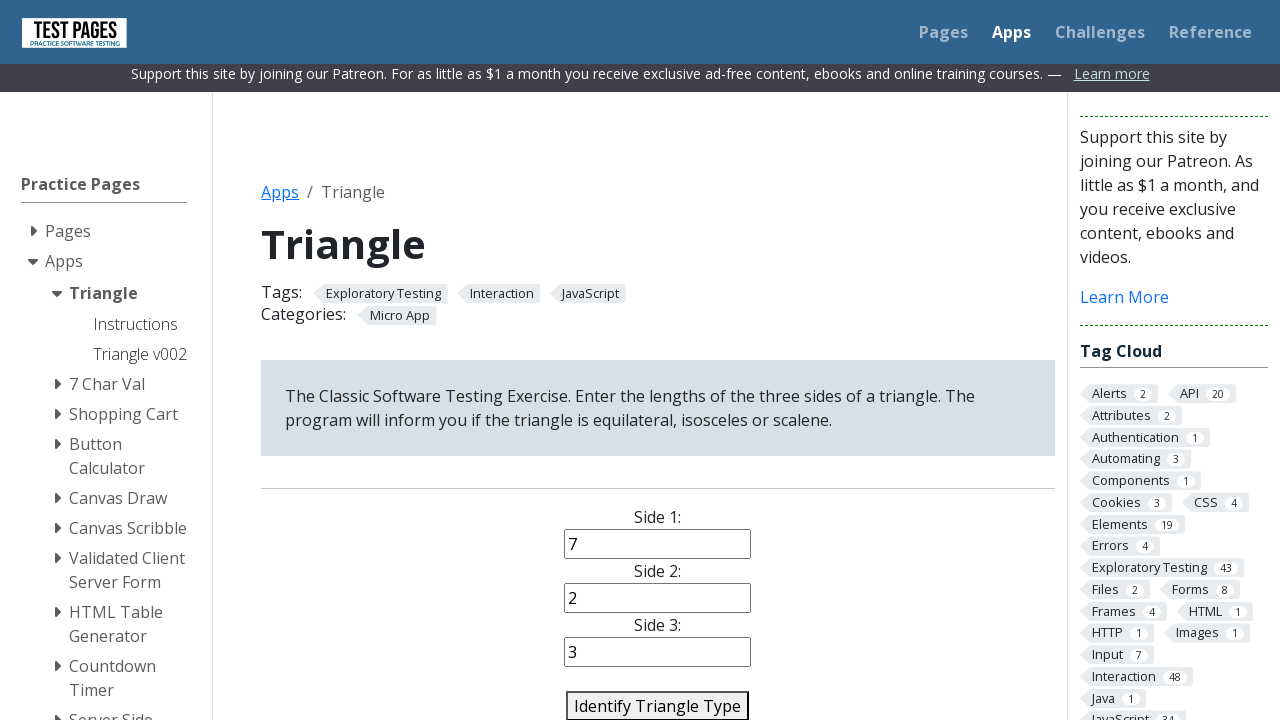